Navigates to an XPath practice page and clicks a checkbox using a complex XPath selector that finds an input element relative to a table cell containing "Joe."

Starting URL: https://selectorshub.com/xpath-practice-page/

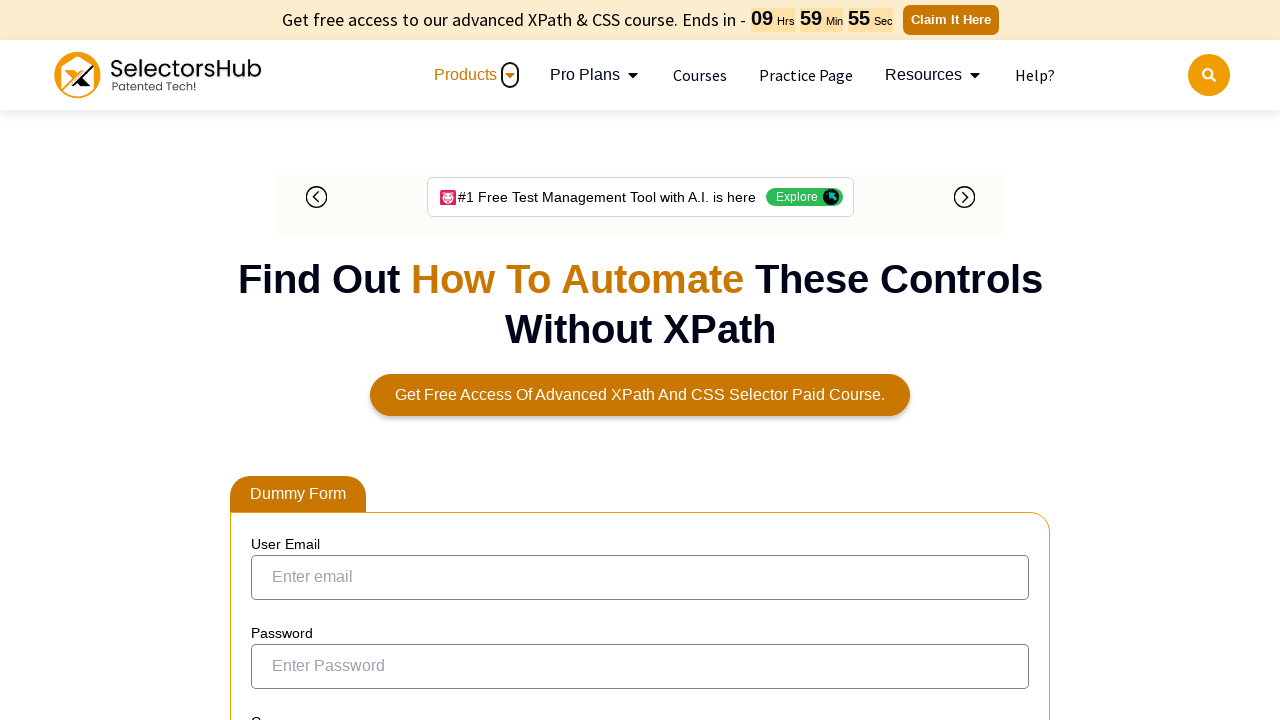

Navigated to XPath practice page
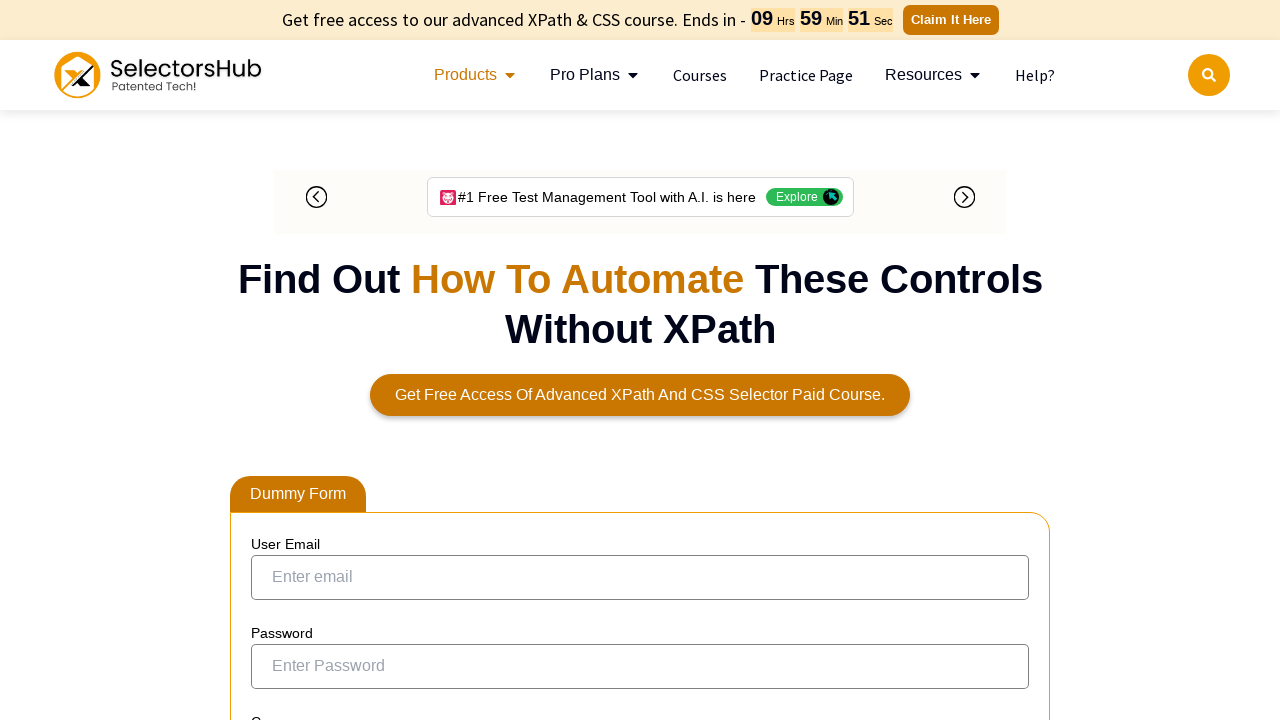

Clicked checkbox using complex XPath selector that finds input element relative to table cell containing 'Joe.' at (274, 352) on xpath=//a[contains(text(),'Joe.')]/parent::td[@class='left']/preceding-sibling::
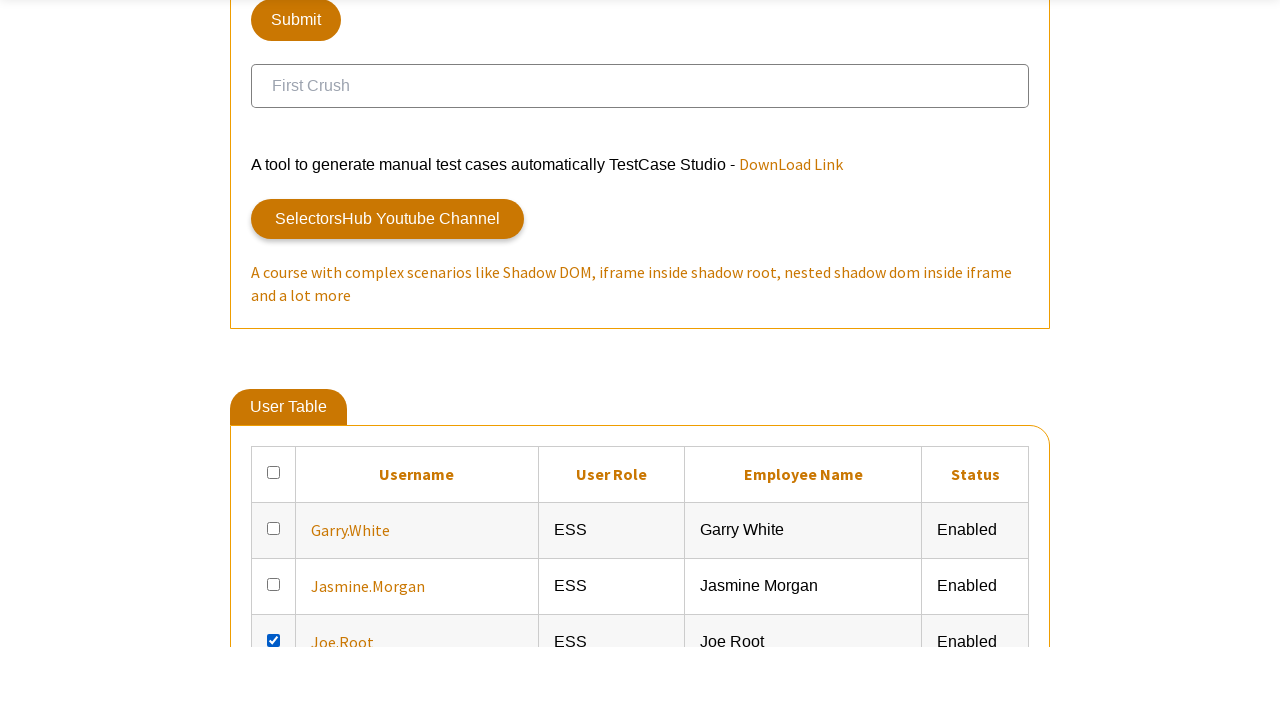

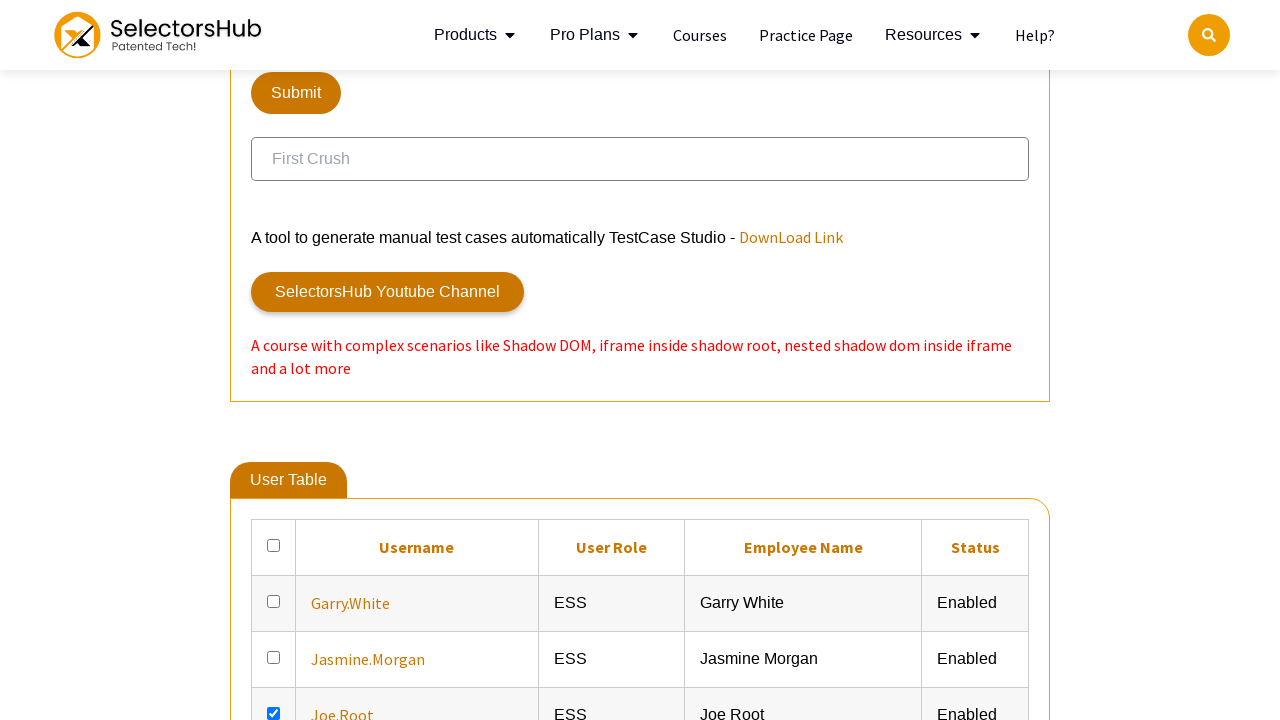